Tests browser window manipulation by resizing and repositioning the window

Starting URL: https://otus.ru/

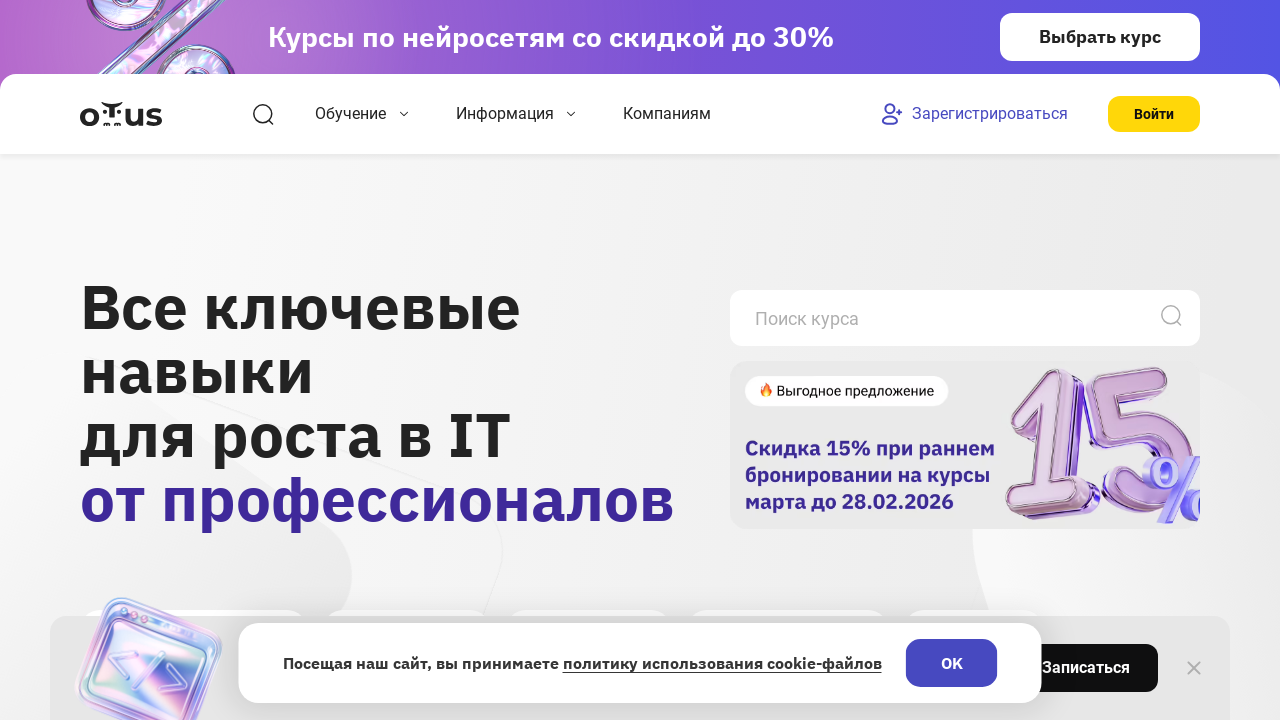

Set viewport to maximized size (1920x1080)
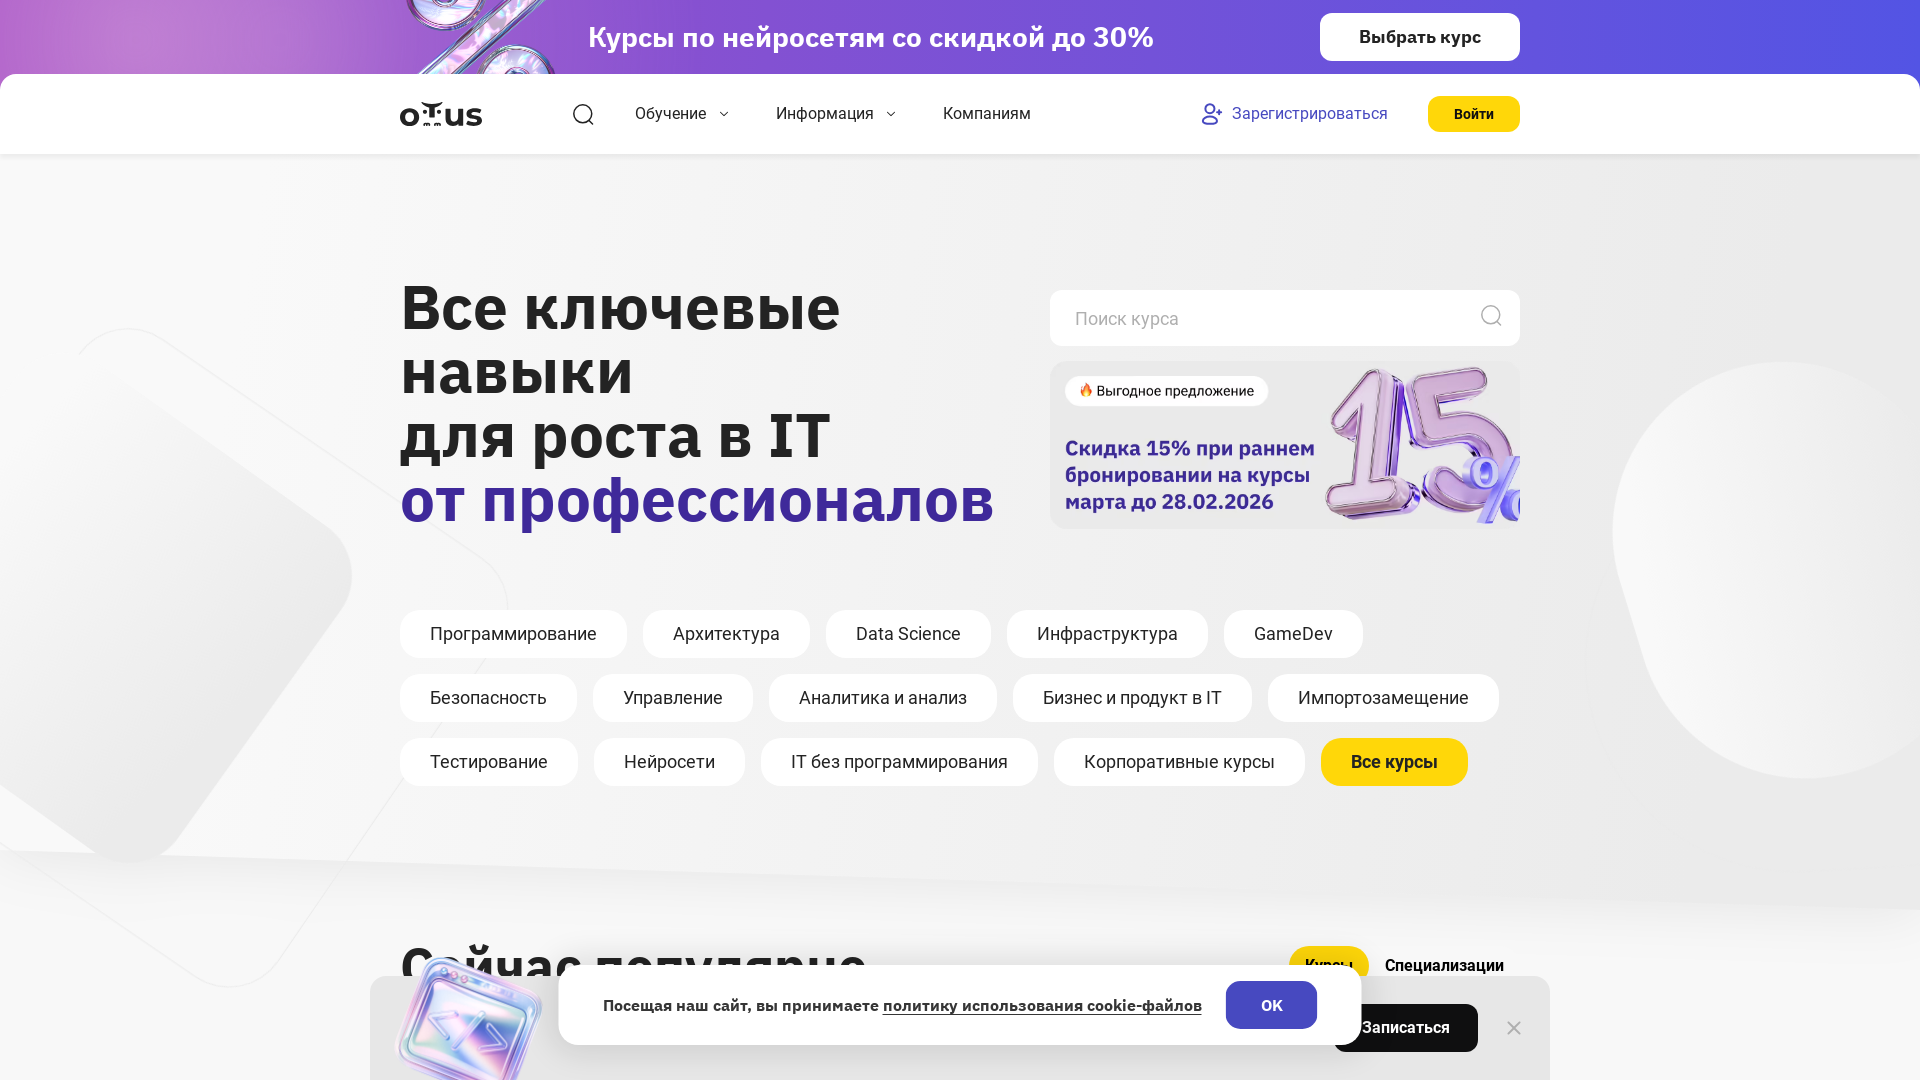

Resized viewport to 800x600 pixels
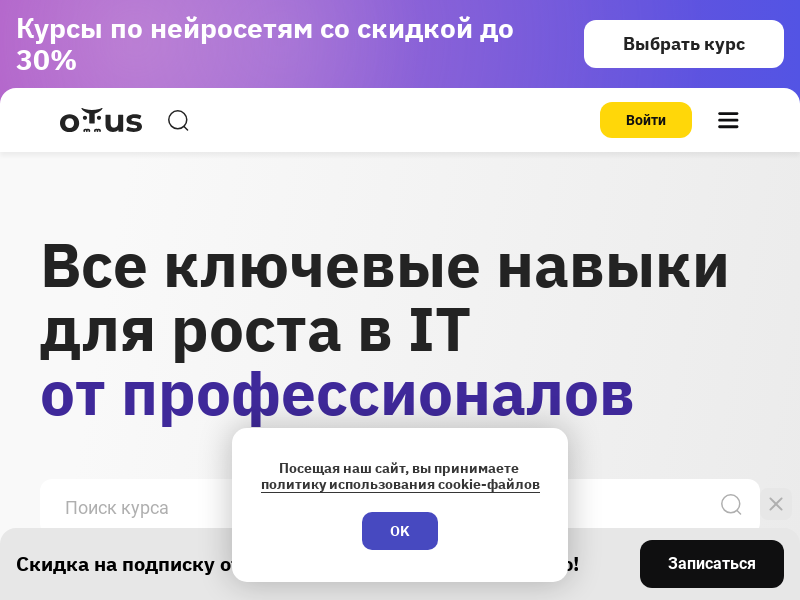

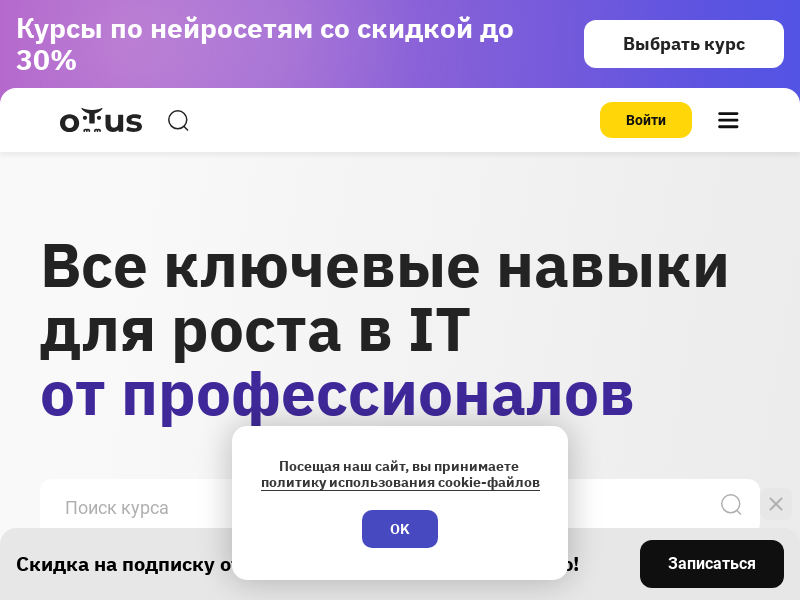